Tests modal dialog functionality by clicking a button to open the modal, then clicking the close button to dismiss it using JavaScript execution.

Starting URL: https://formy-project.herokuapp.com/modal

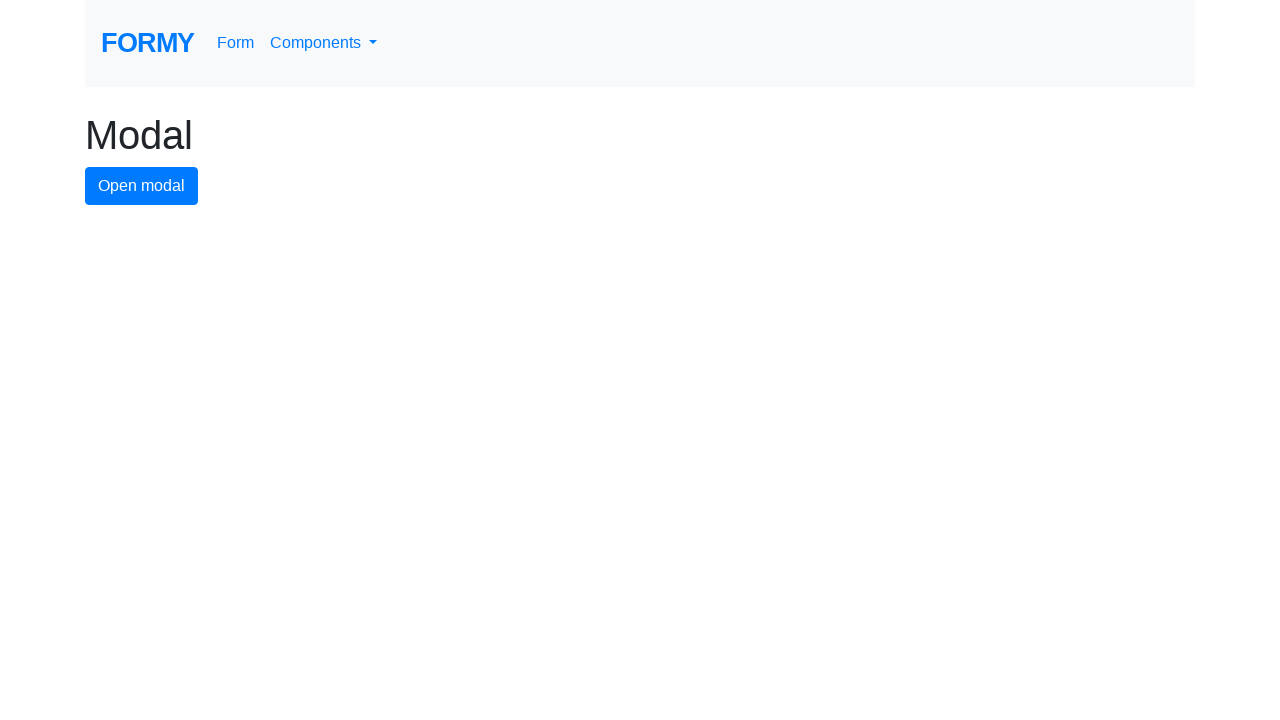

Clicked modal button to open the modal dialog at (142, 186) on #modal-button
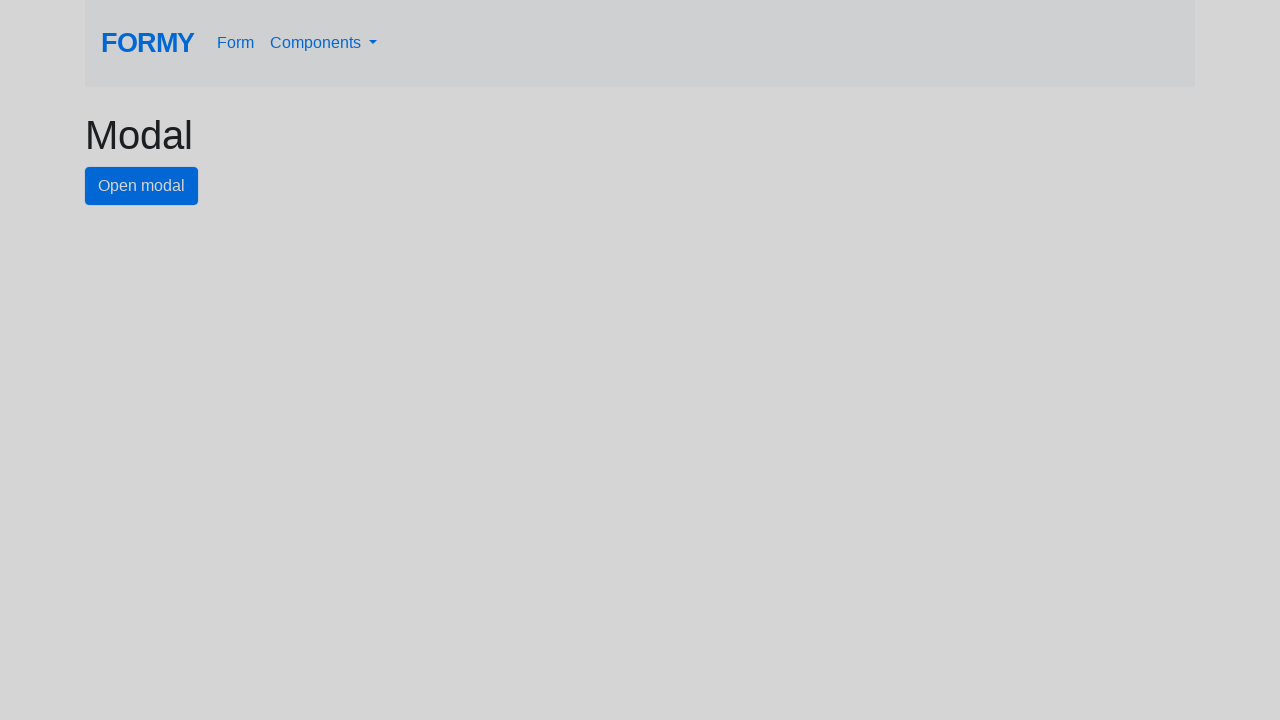

Waited for modal to appear
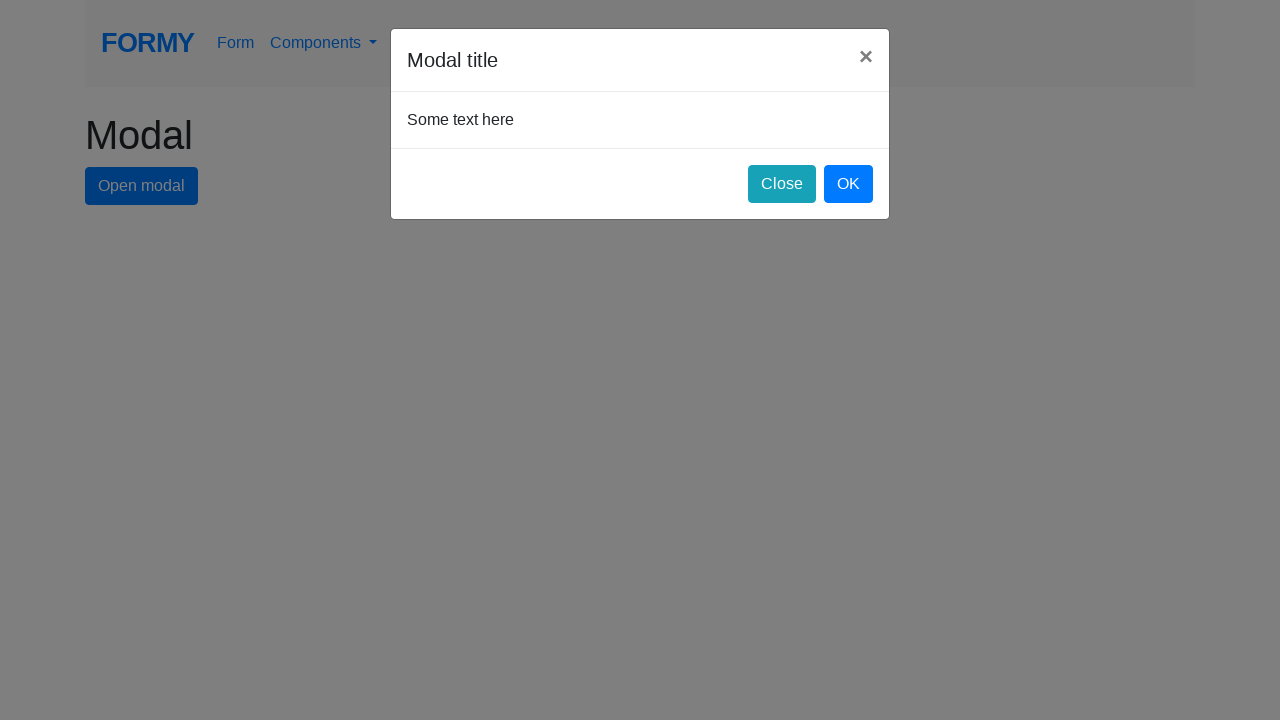

Clicked close button to dismiss the modal dialog at (782, 184) on #close-button
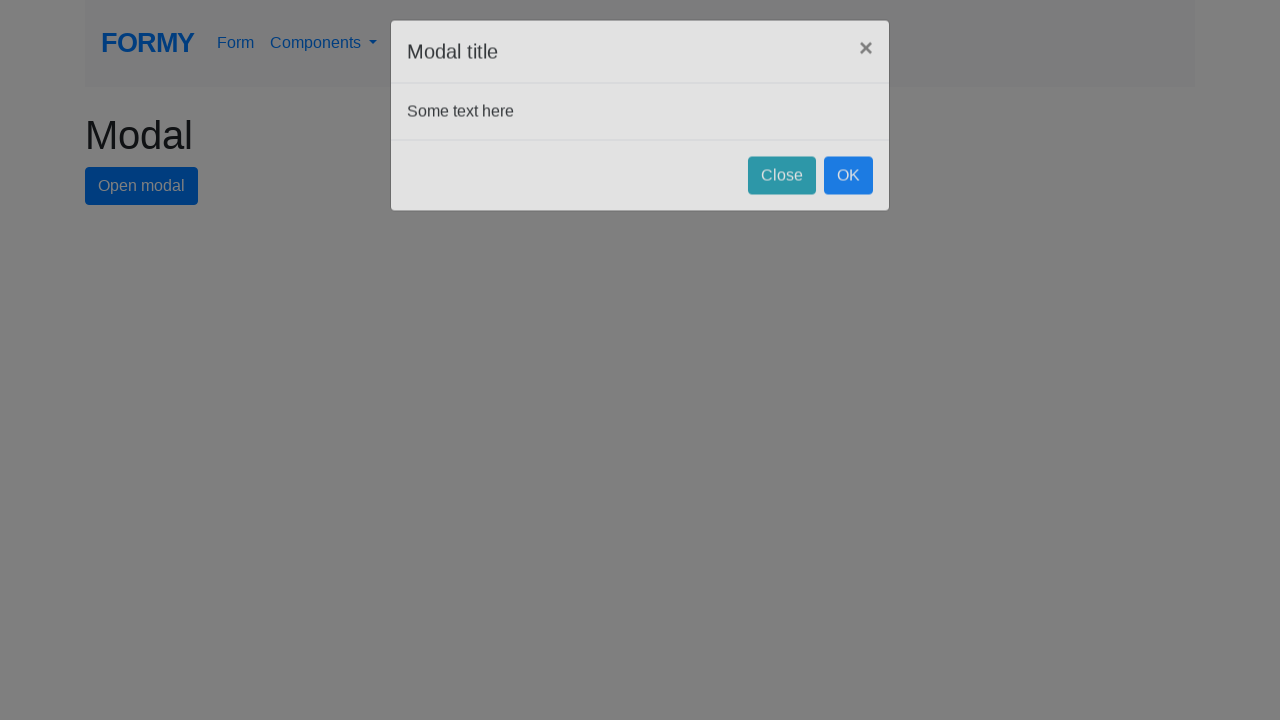

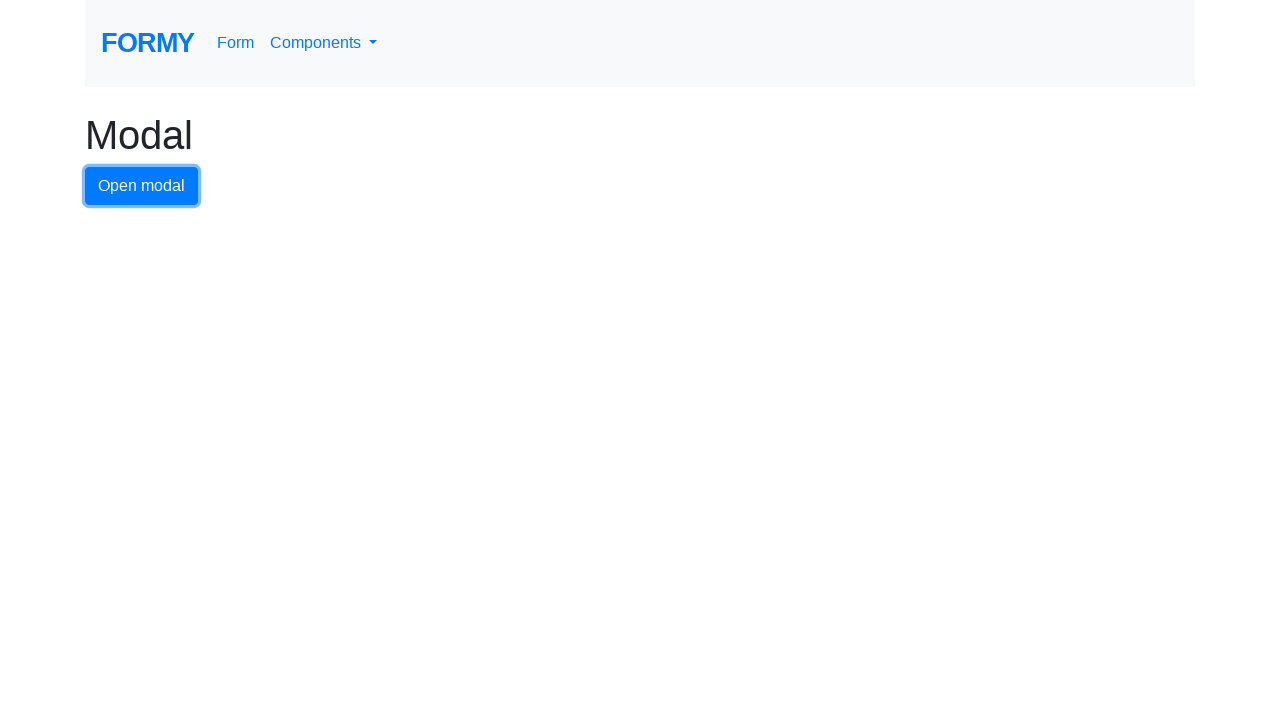